Tests alert handling by clicking a button that triggers a simple alert and accepting it.

Starting URL: https://letcode.in/waits

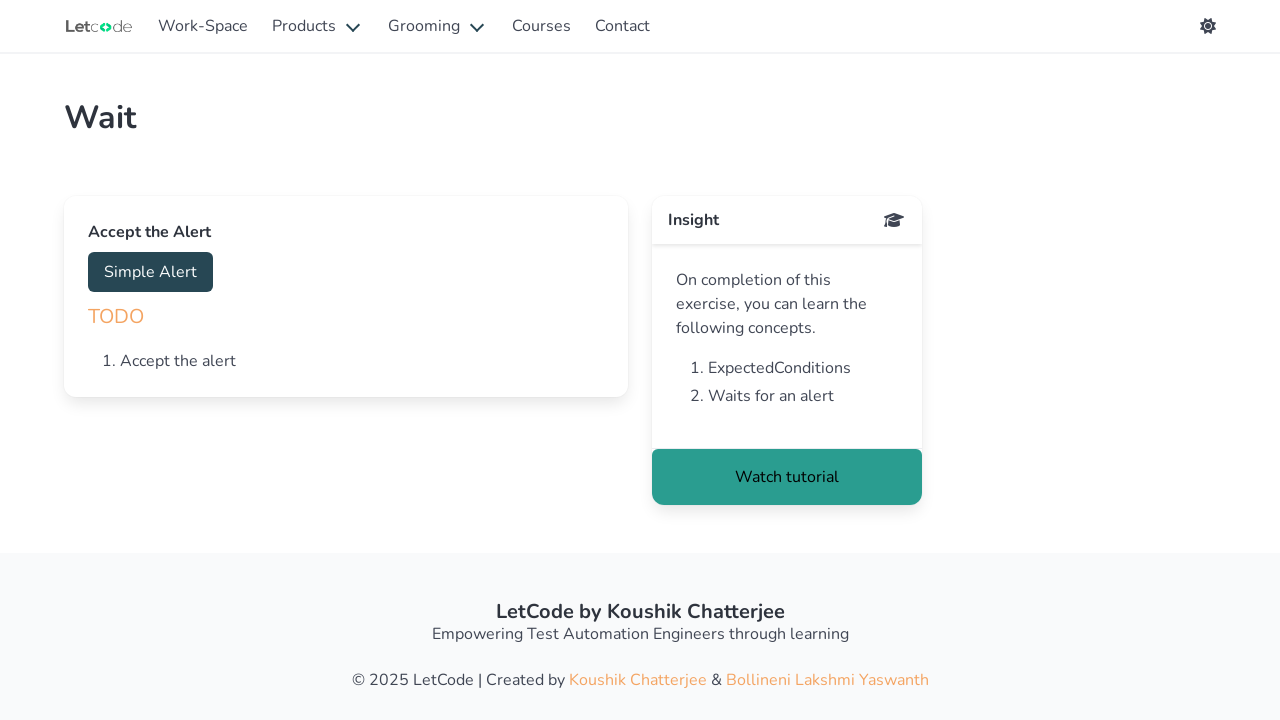

Set up dialog handler to accept alerts
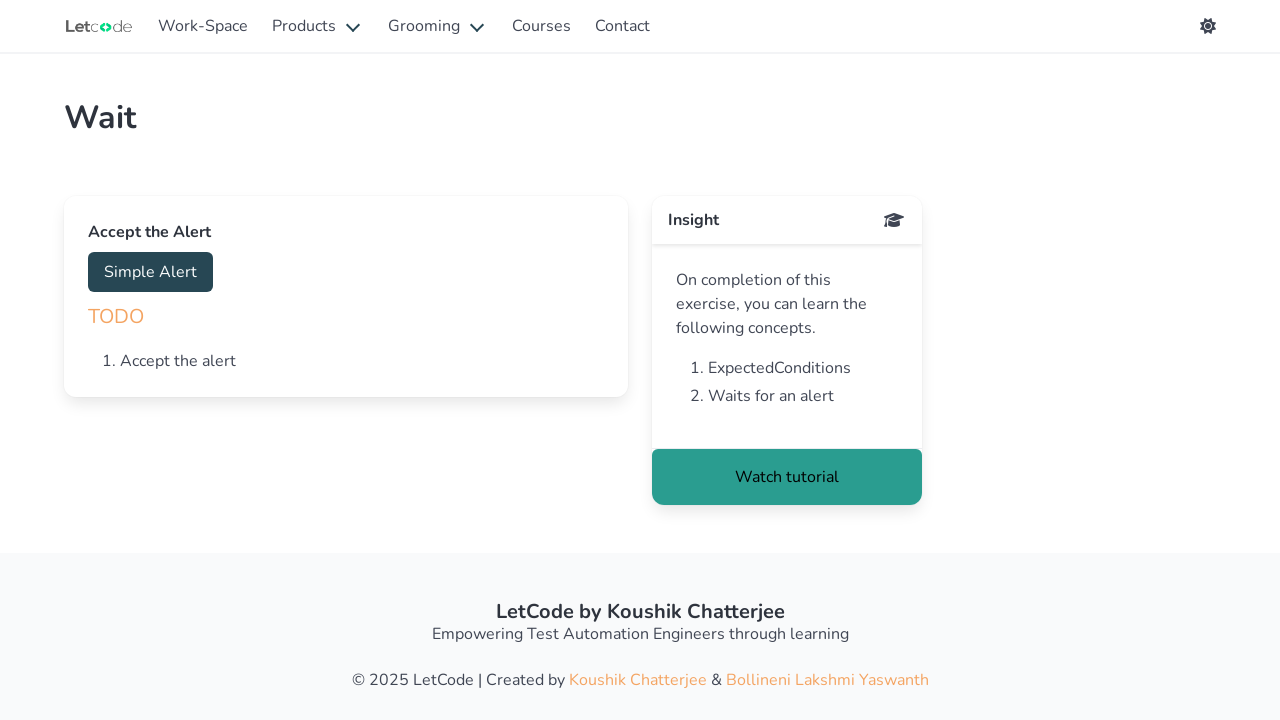

Clicked the 'Simple Alert' button at (150, 272) on xpath=//button[.='Simple Alert']
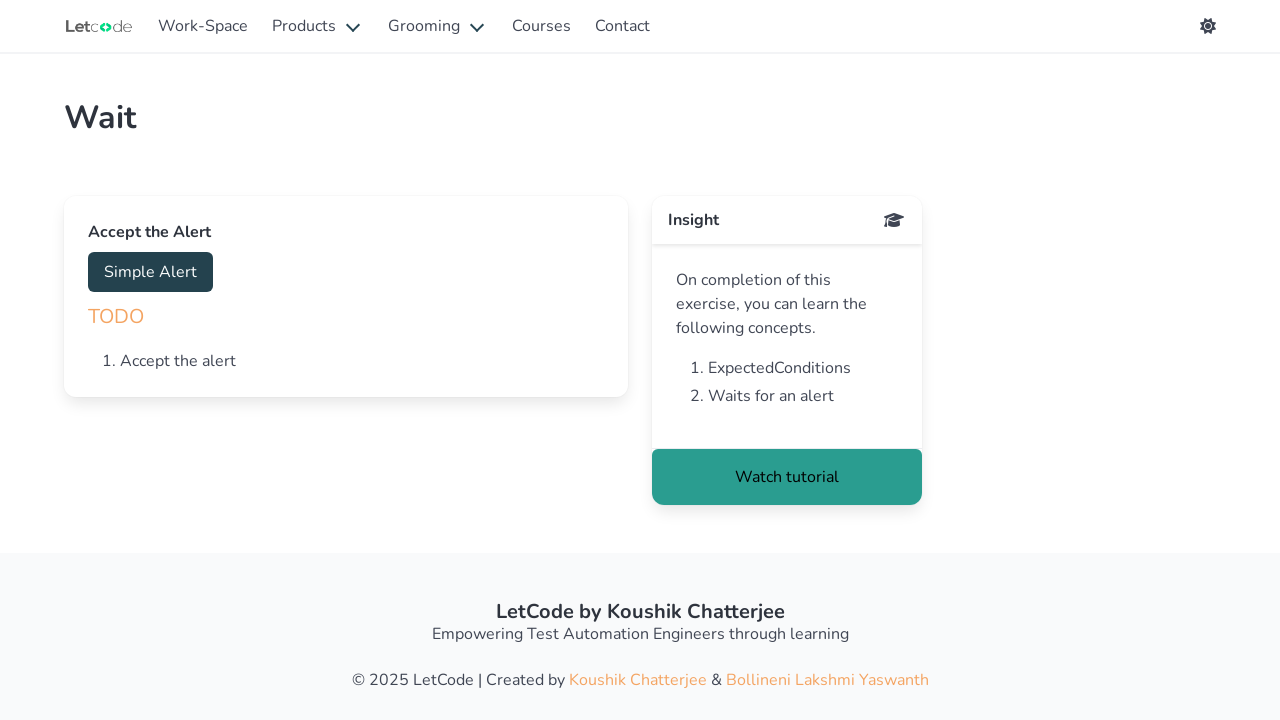

Waited 1000ms for alert dialog to be handled
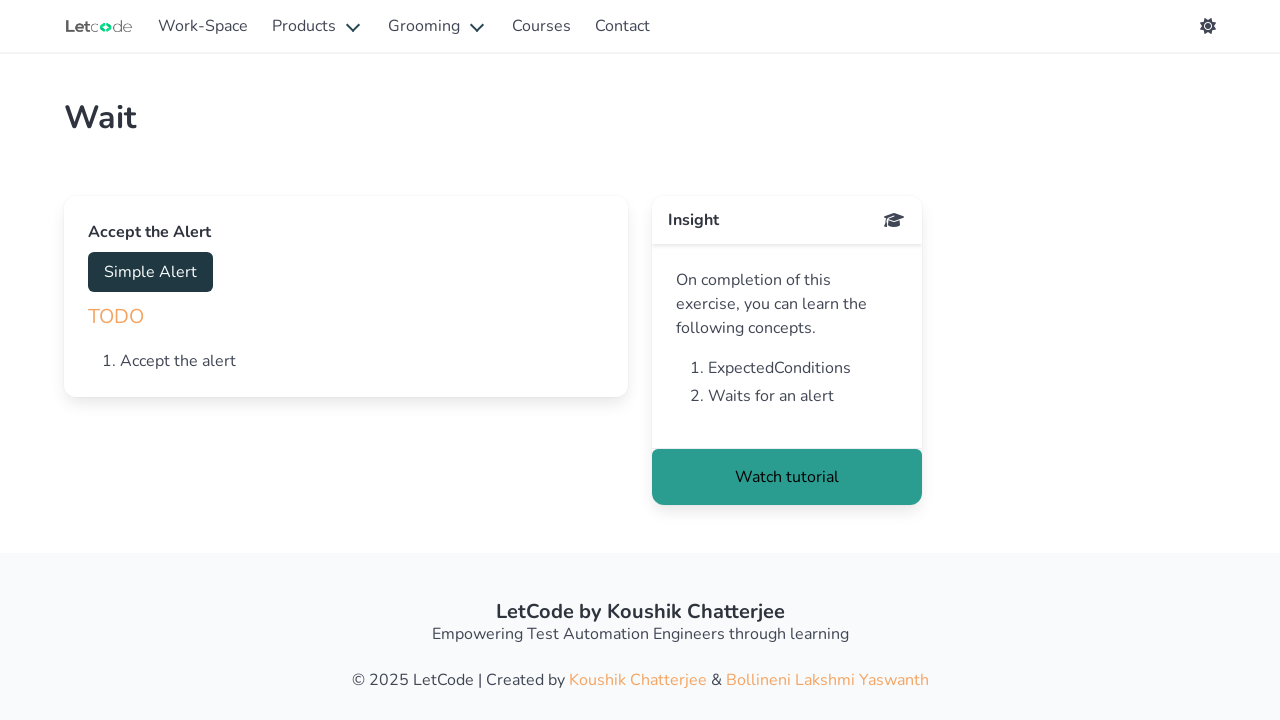

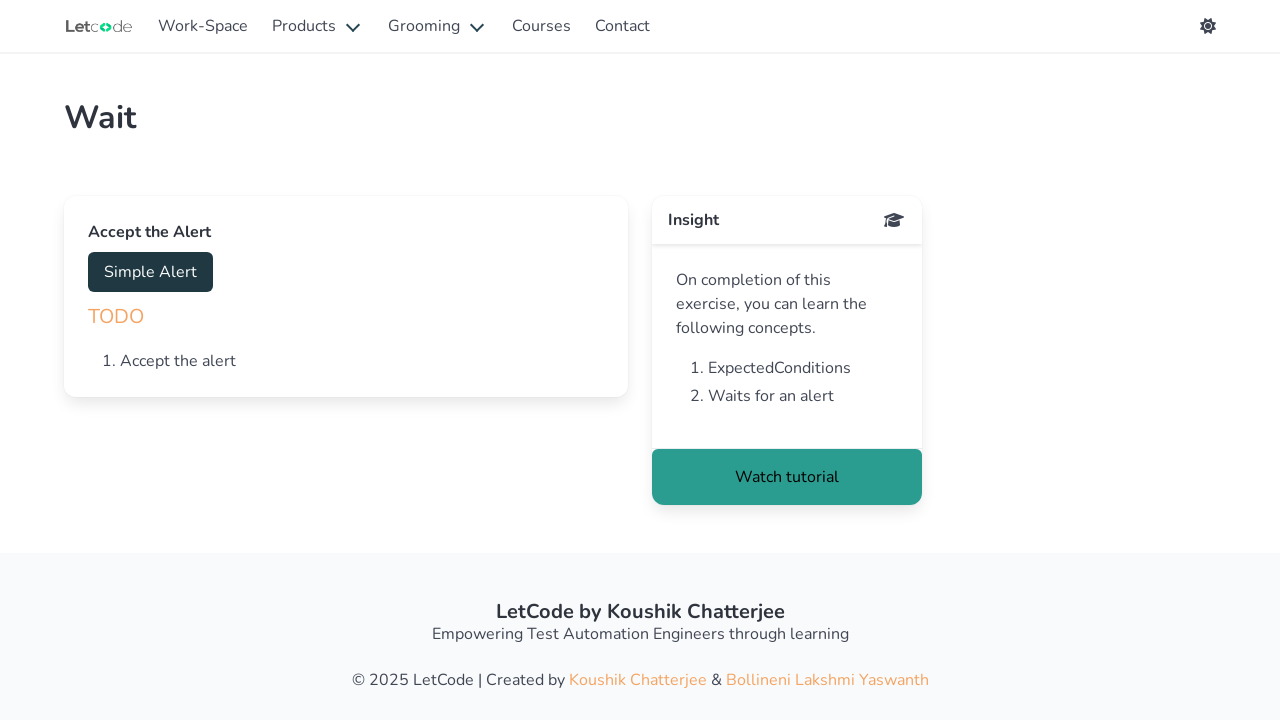